Tests that there are no console errors when visiting the fashion hub website, specifically checking the about page which contains an intentional error

Starting URL: https://pocketaces2.github.io/fashionhub/

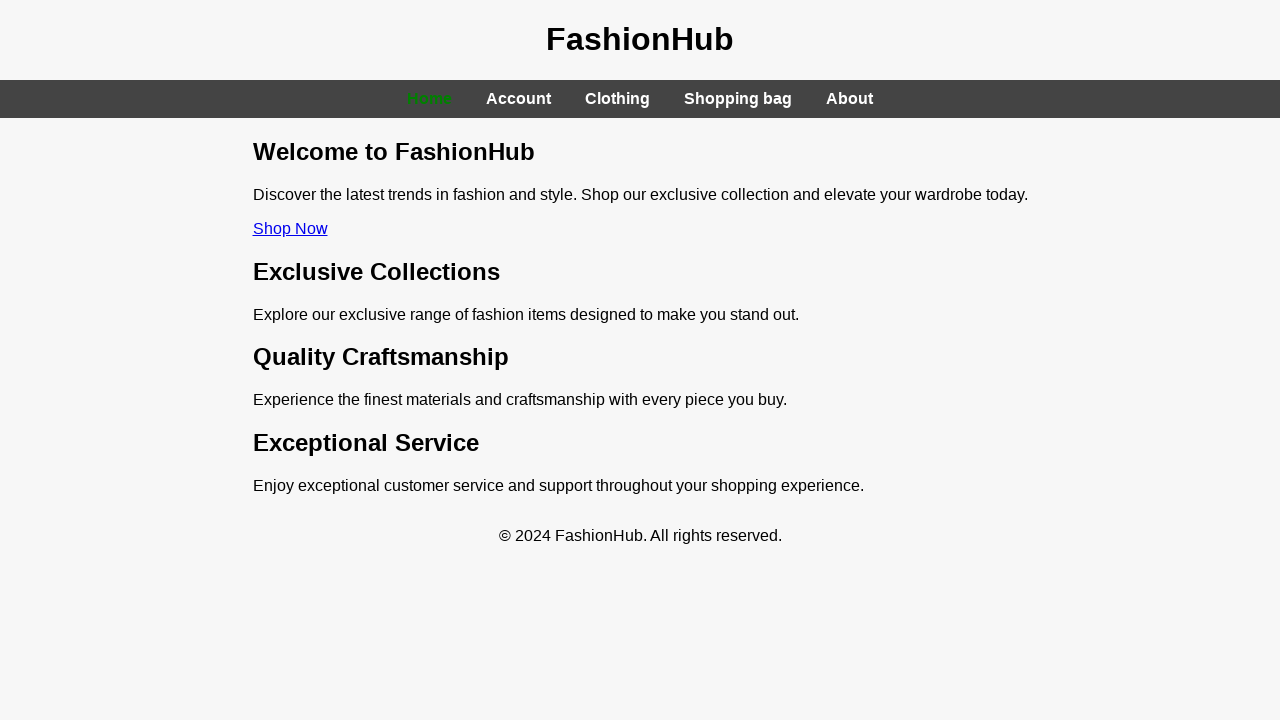

Set up console error tracking listener
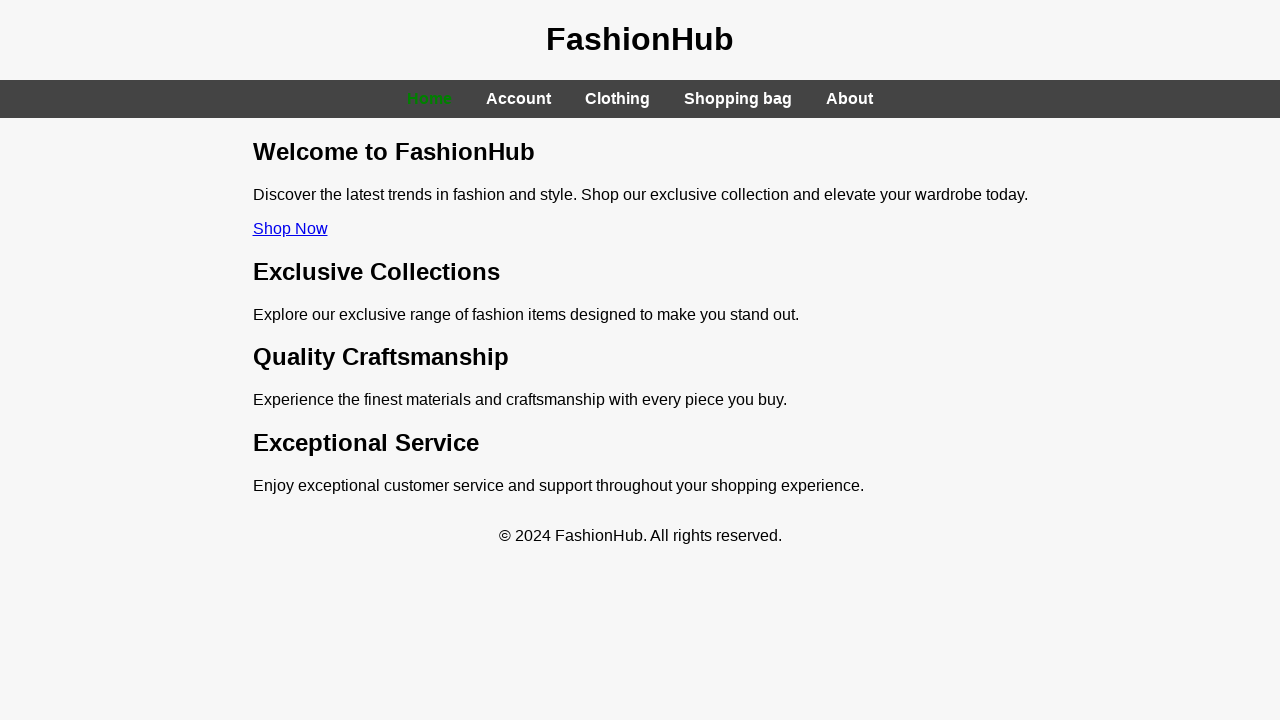

Clicked link to about page at (850, 98) on a[href*='about']
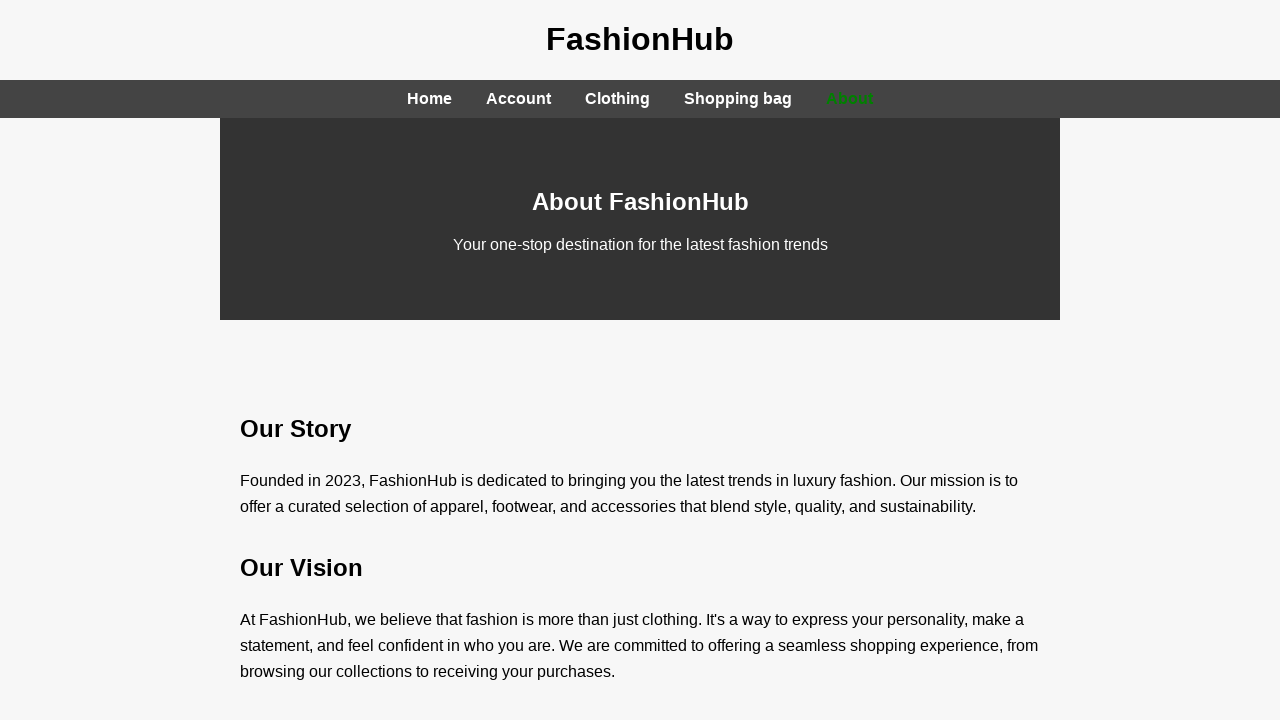

Waited for about page to load (networkidle state)
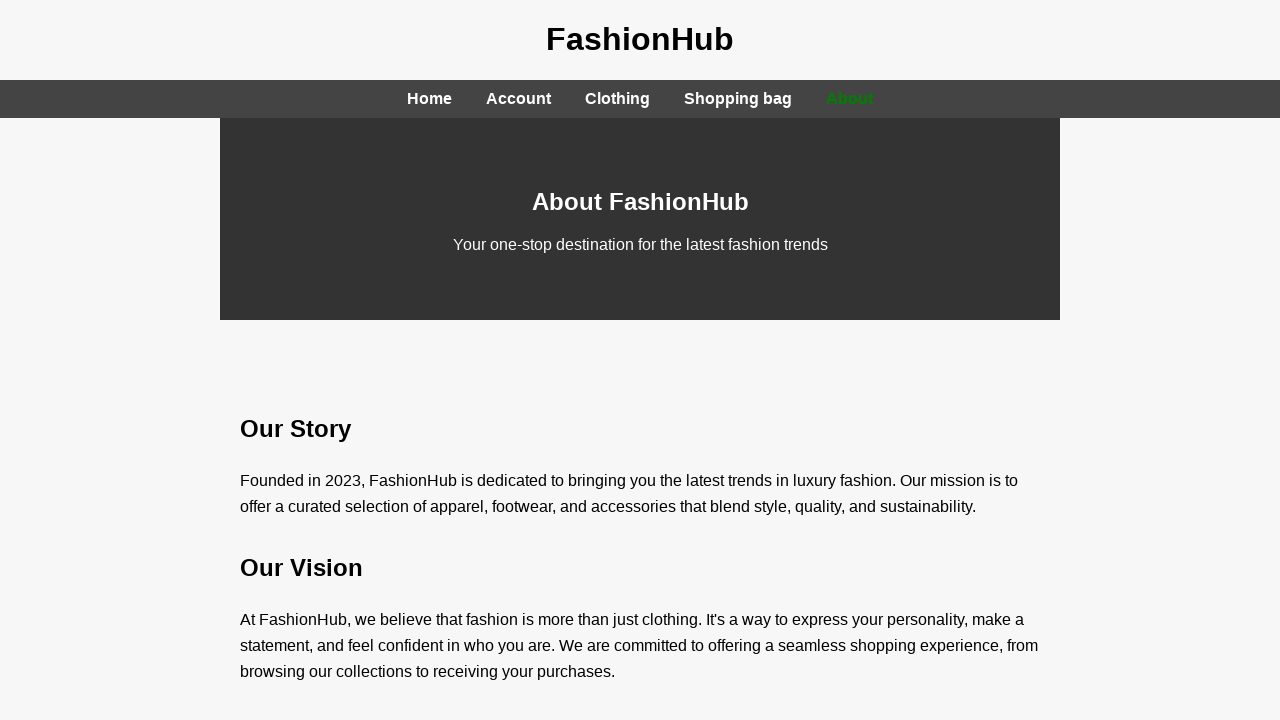

Console error check complete - found 1 error(s)
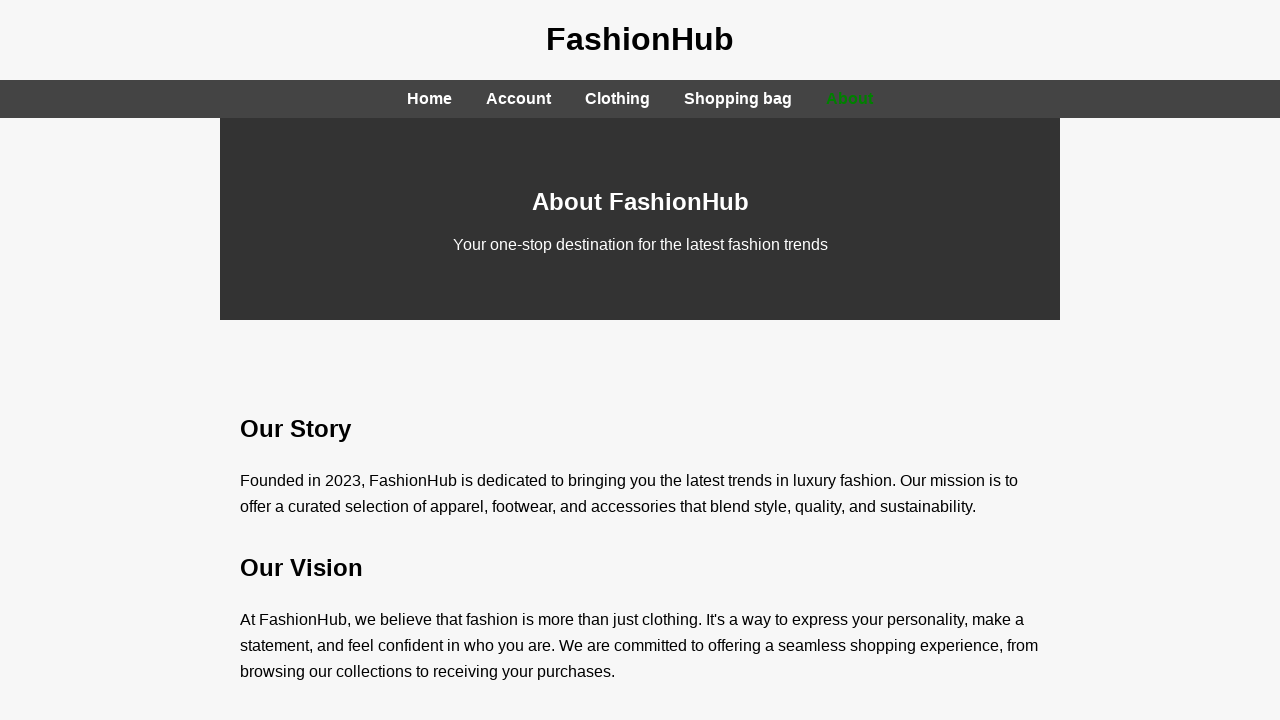

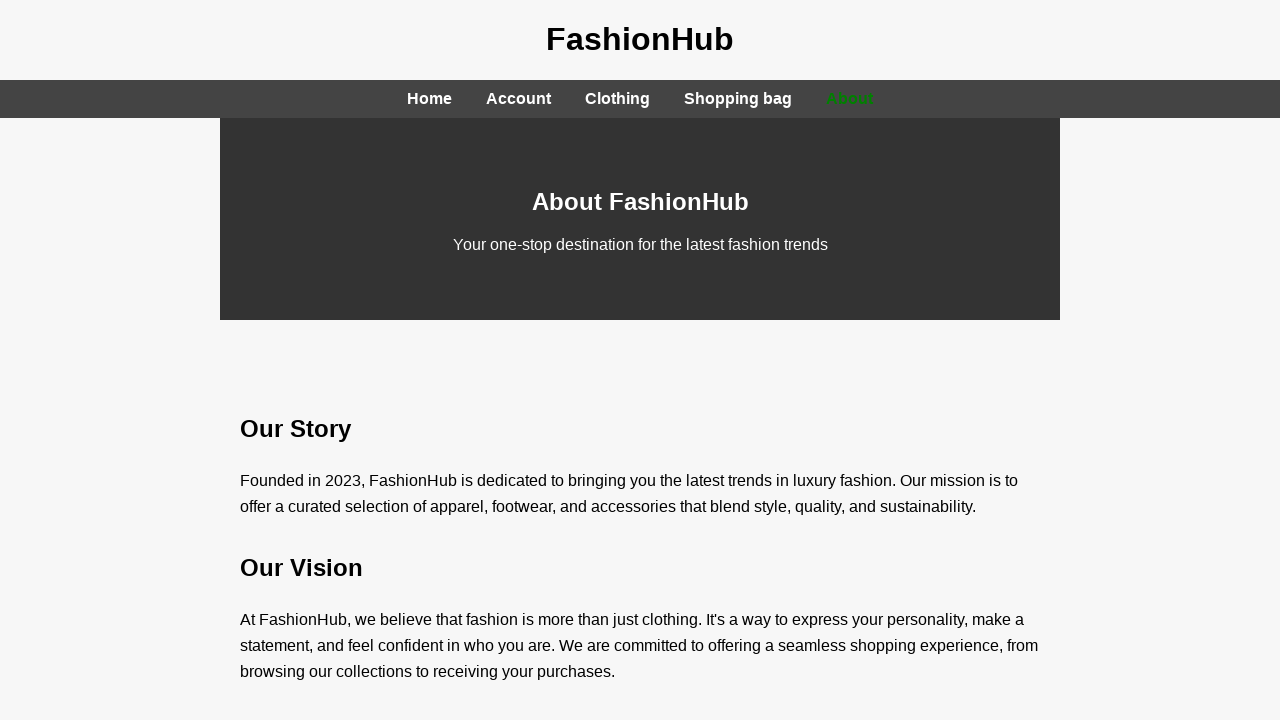